Navigates to Google Translate and clicks on a button element with role='button' attribute

Starting URL: https://translate.google.com/

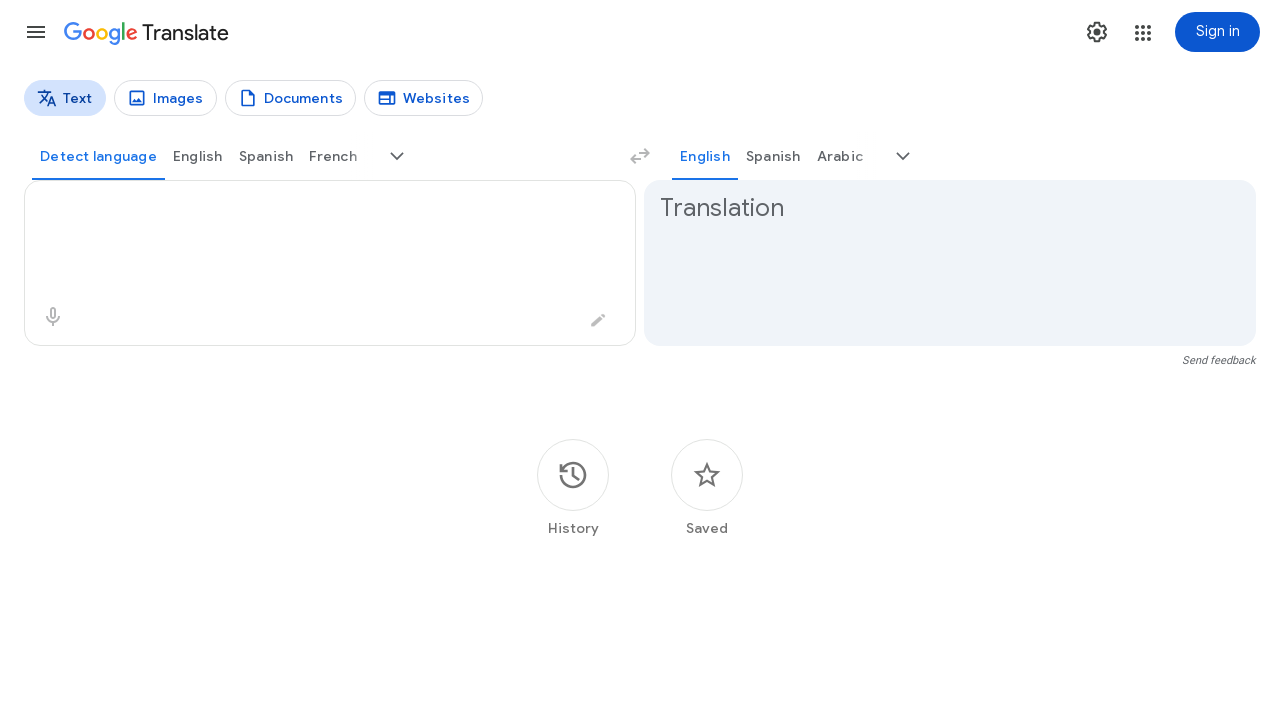

Navigated to Google Translate
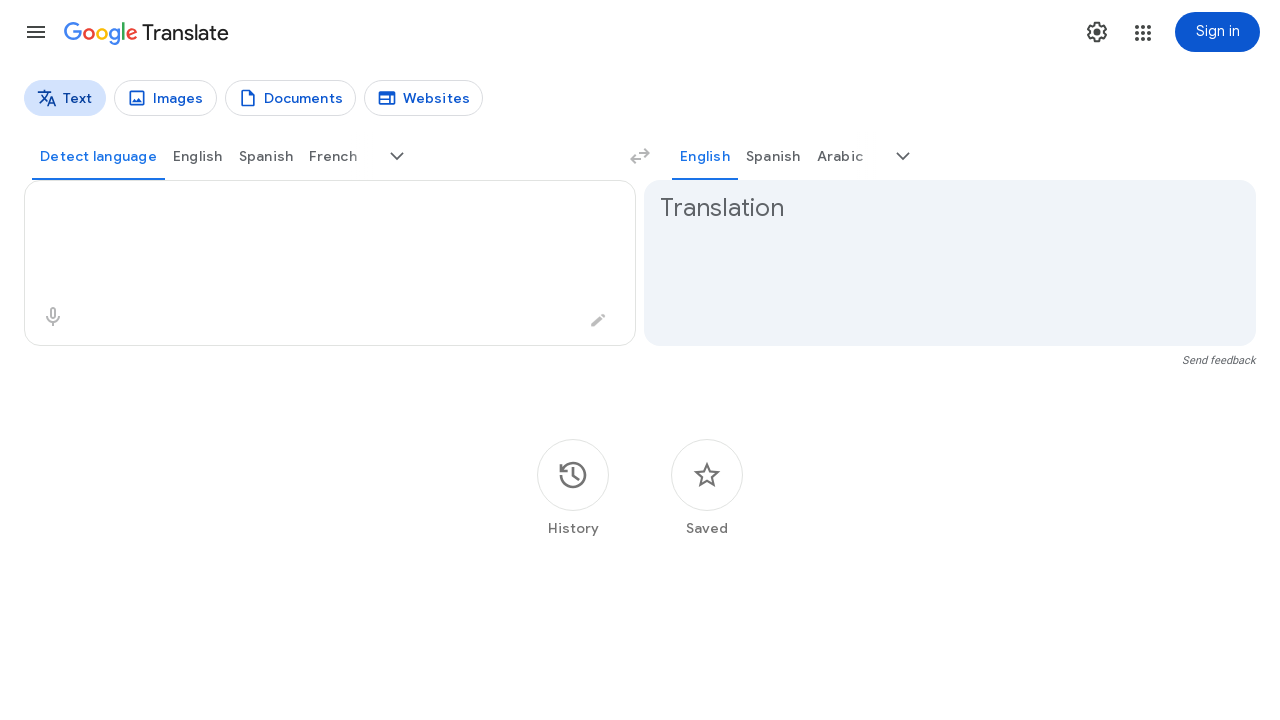

Clicked button element with role='button' at (36, 32) on div[role='button'][tabindex='0']
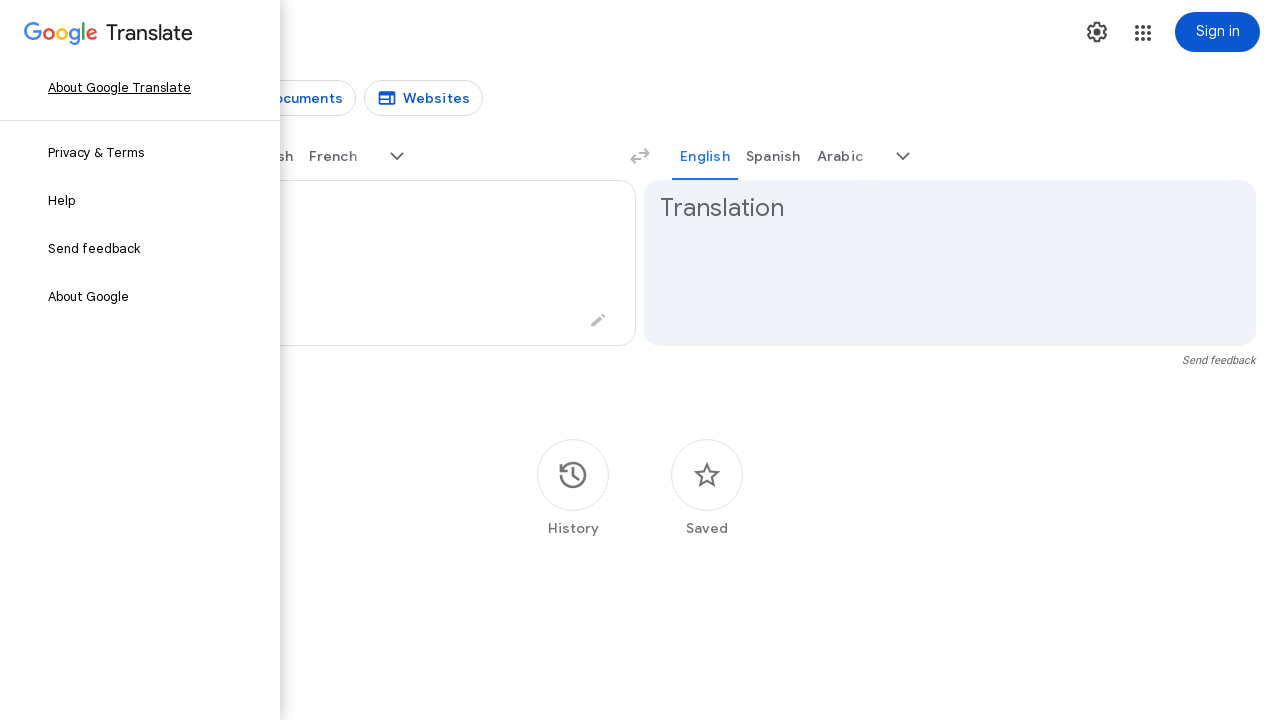

Waited 1 second for action to complete
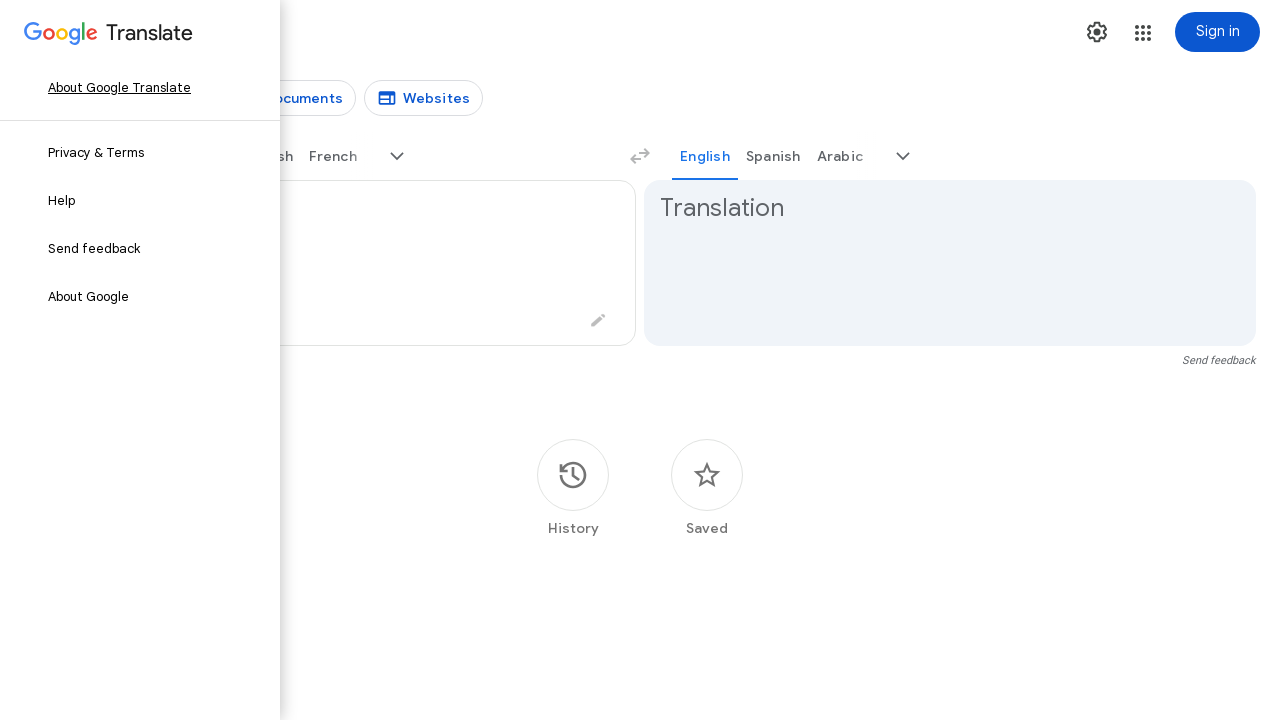

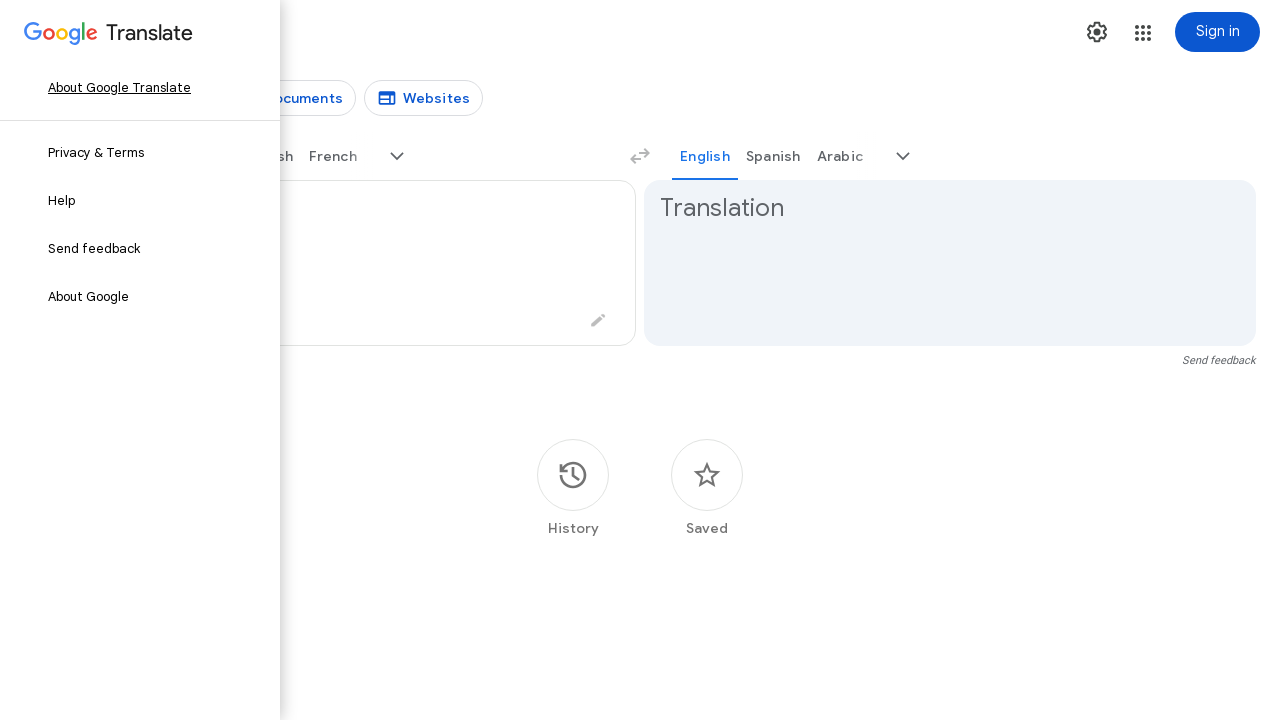